Tests dropdown selection functionality by verifying options and selecting a specific value from the dropdown menu

Starting URL: https://demoqa.com/select-menu

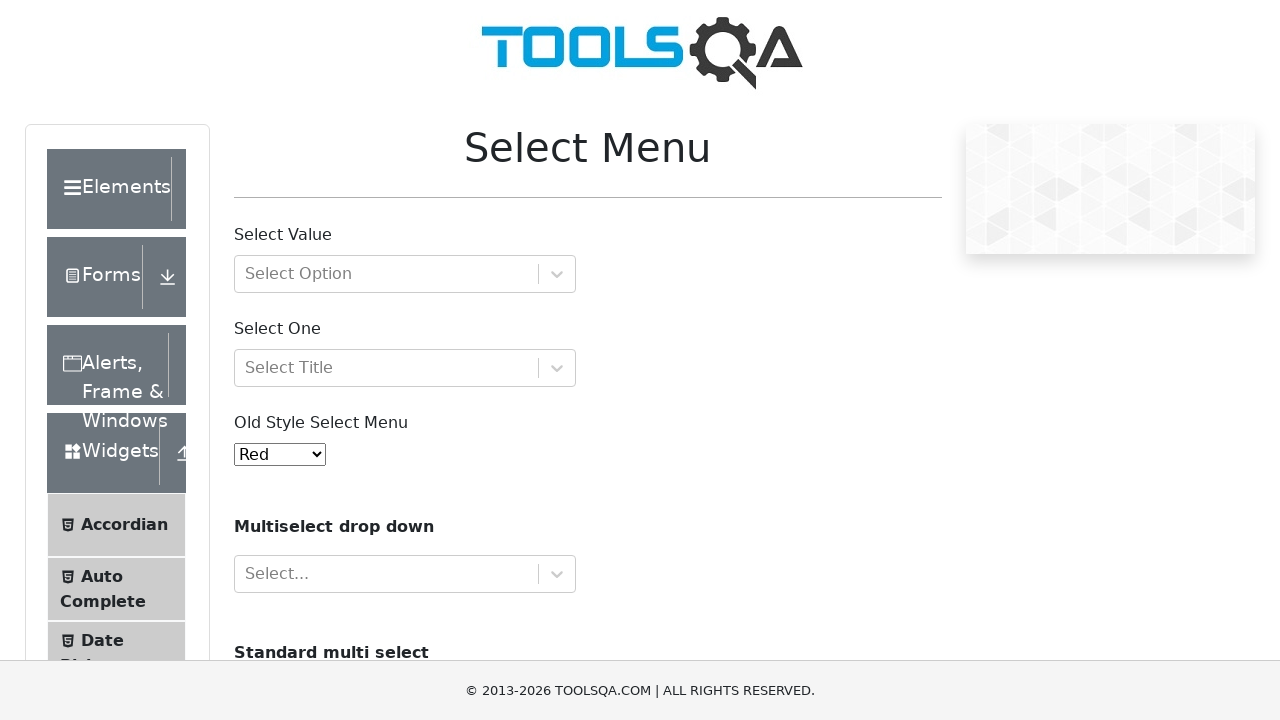

Located dropdown element with id 'oldSelectMenu'
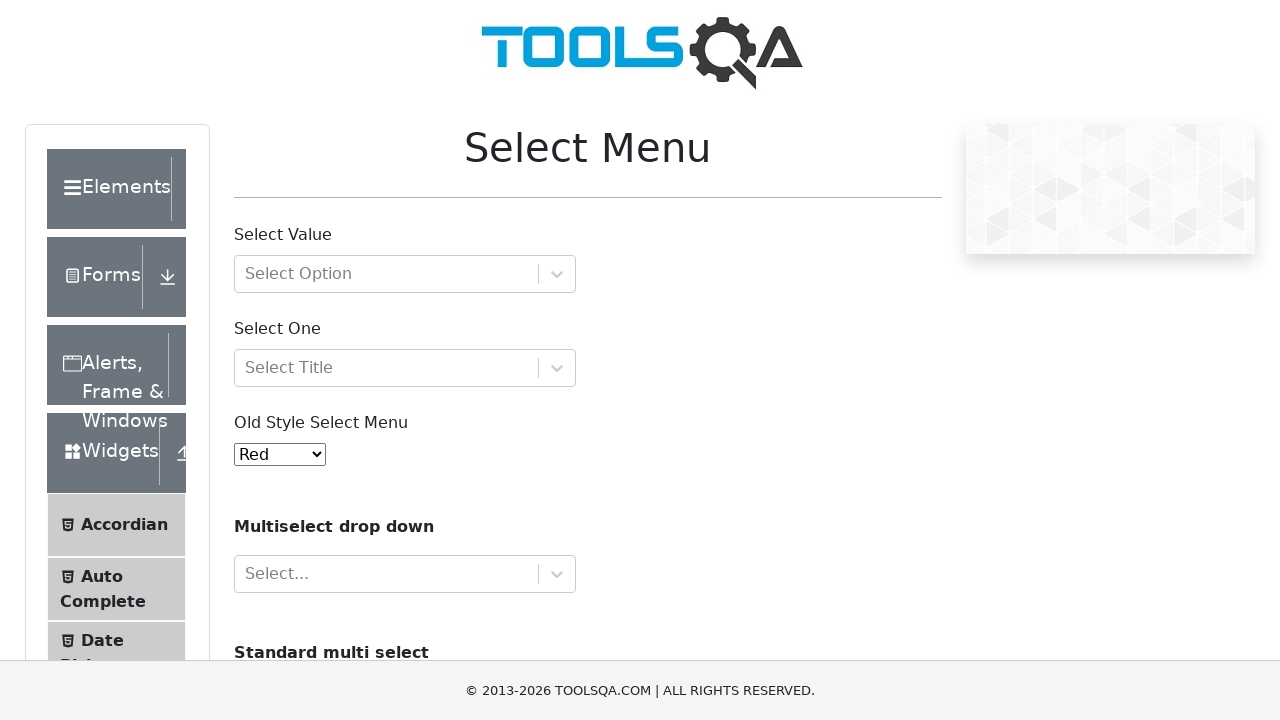

Retrieved all dropdown option text contents
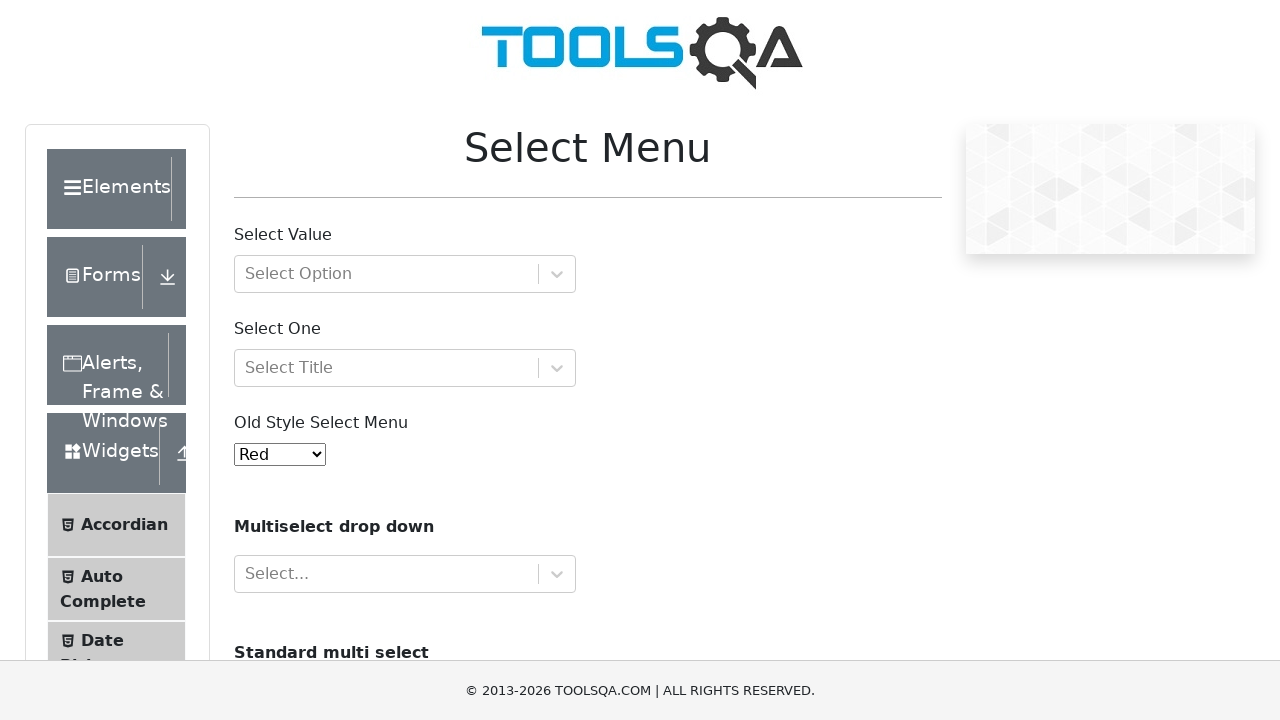

Dropdown has 11 options
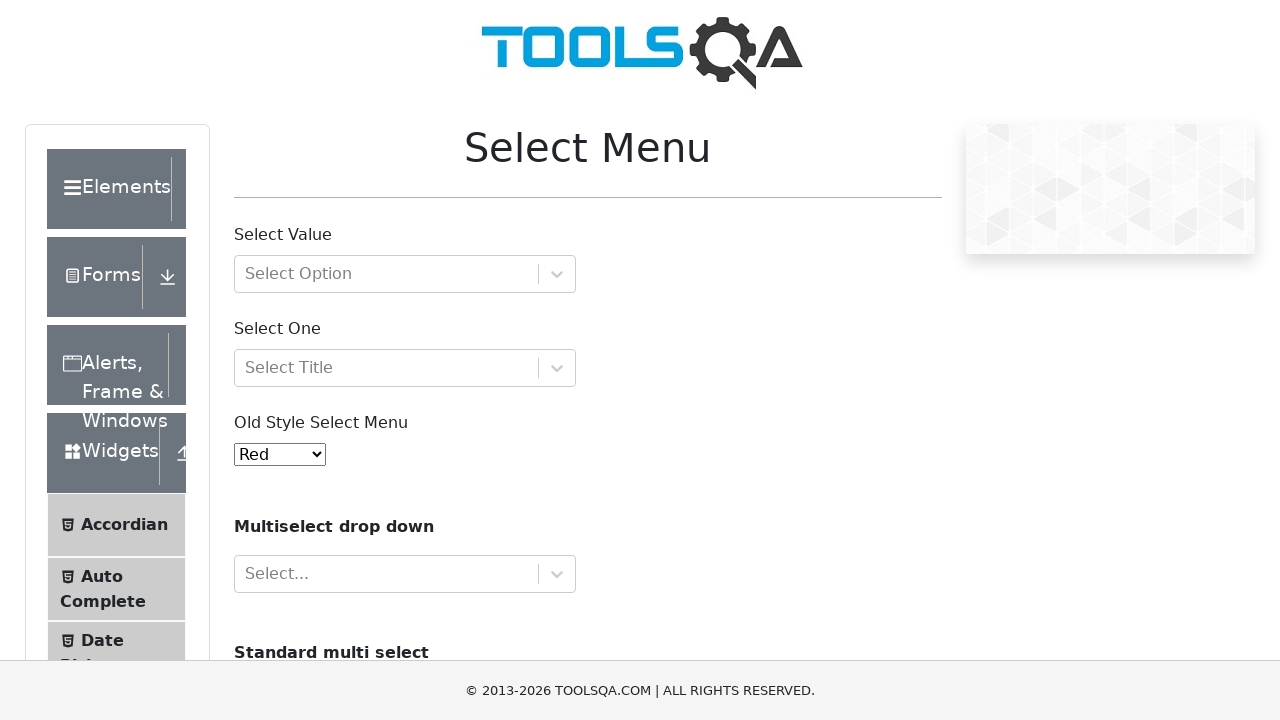

Printed all dropdown options: Red, Blue, Green, Yellow, Purple, Black, White, Voilet, Indigo, Magenta, Aqua
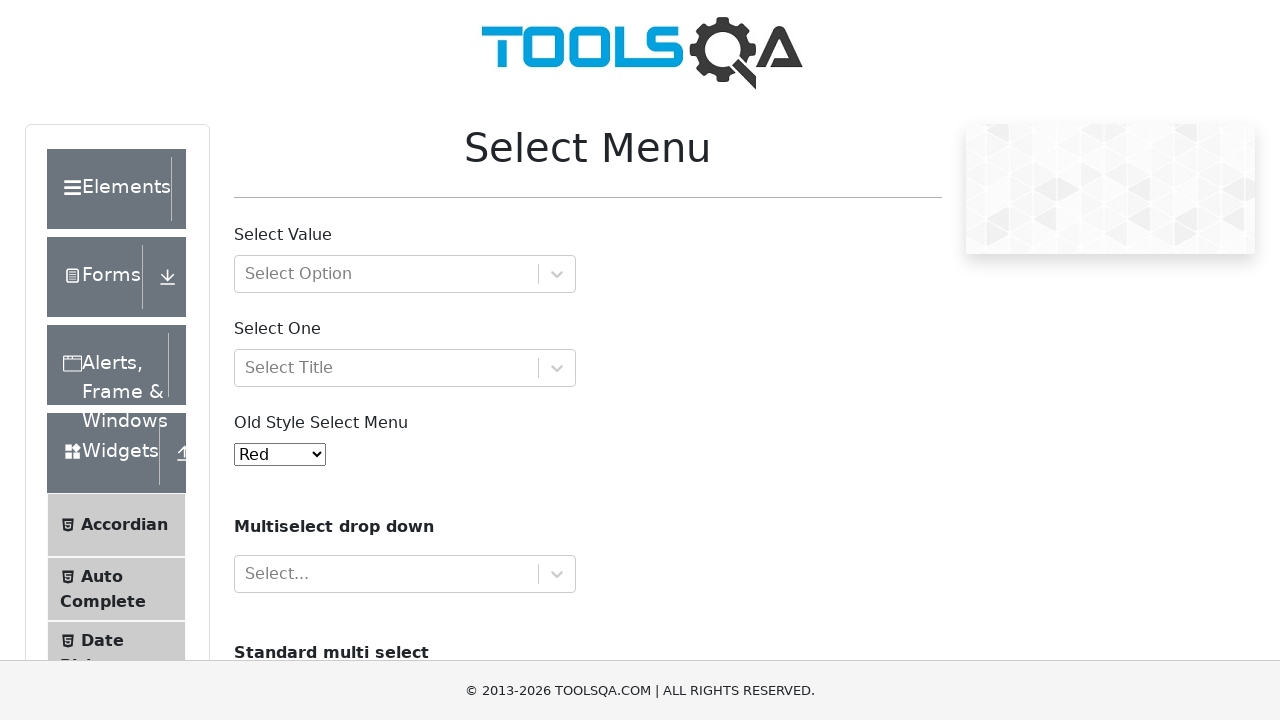

Verified that 'Black' option exists in dropdown
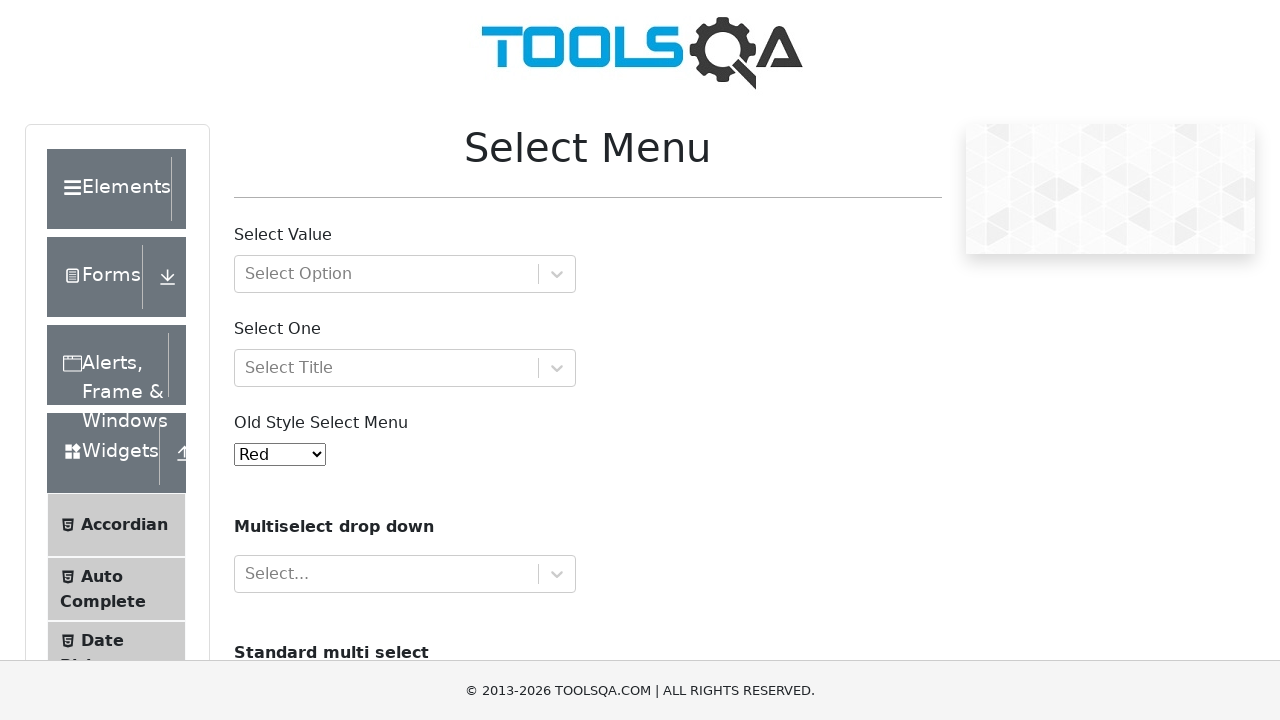

Retrieved currently selected option: 'Red'
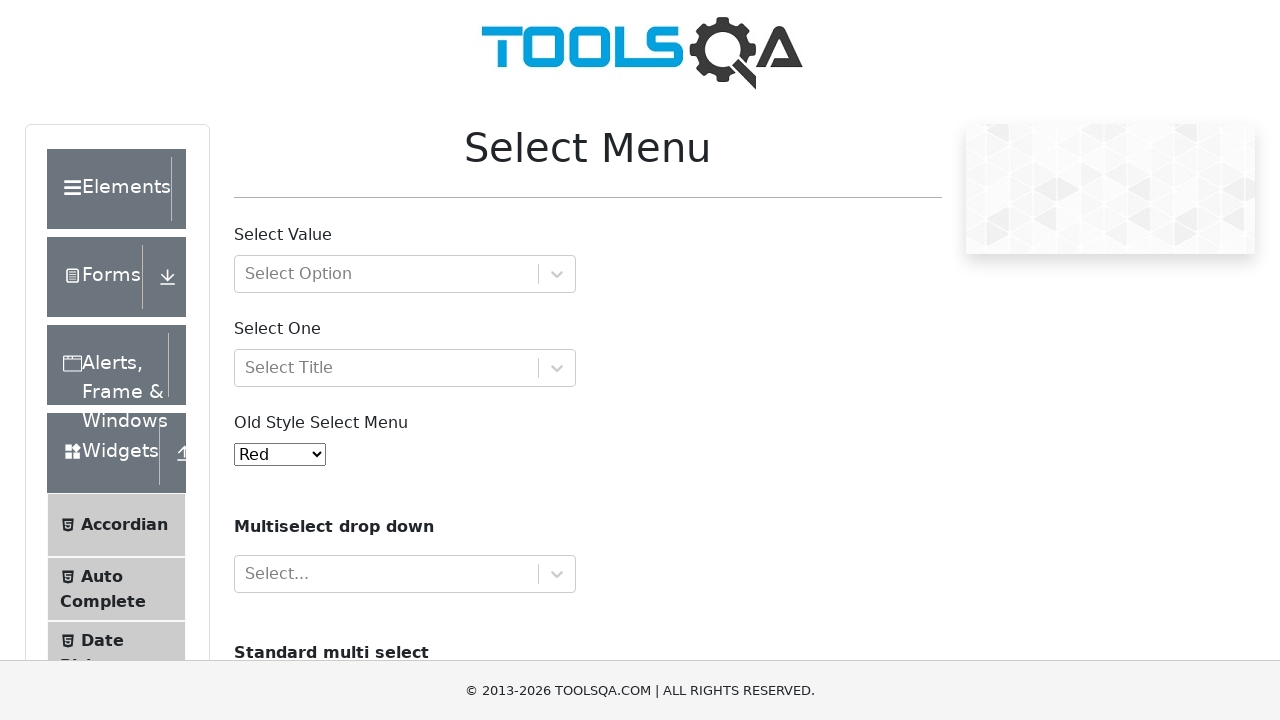

Selected 'Yellow' option from dropdown on #oldSelectMenu
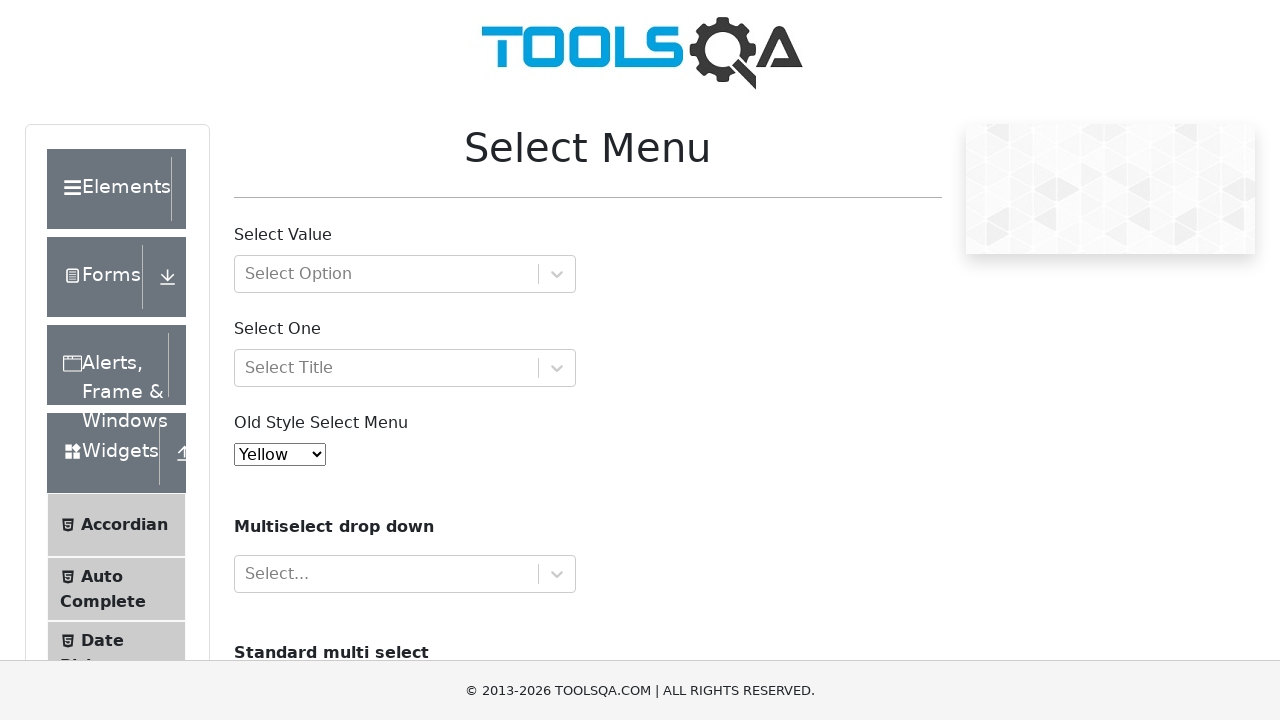

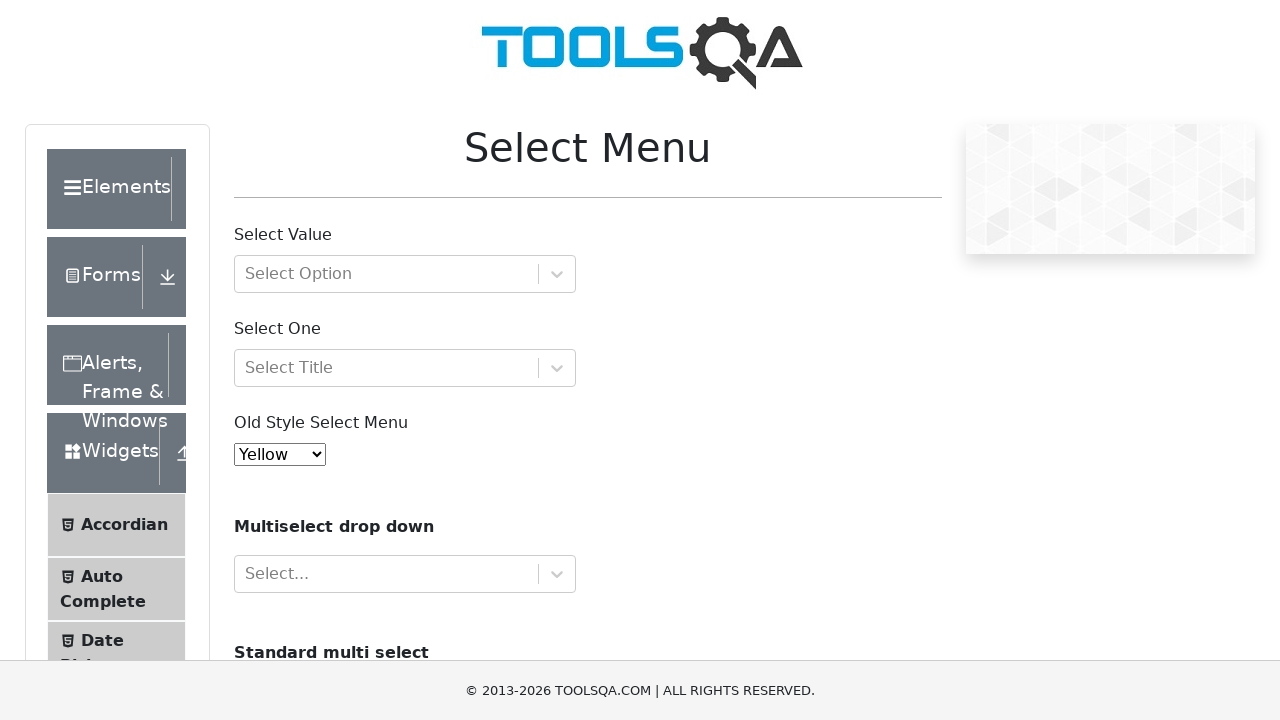